Verifies all products page and product detail page by navigating to products, clicking on the first product's view button, and verifying product details like name, category, price, availability, condition, and brand are displayed.

Starting URL: https://automationexercise.com/

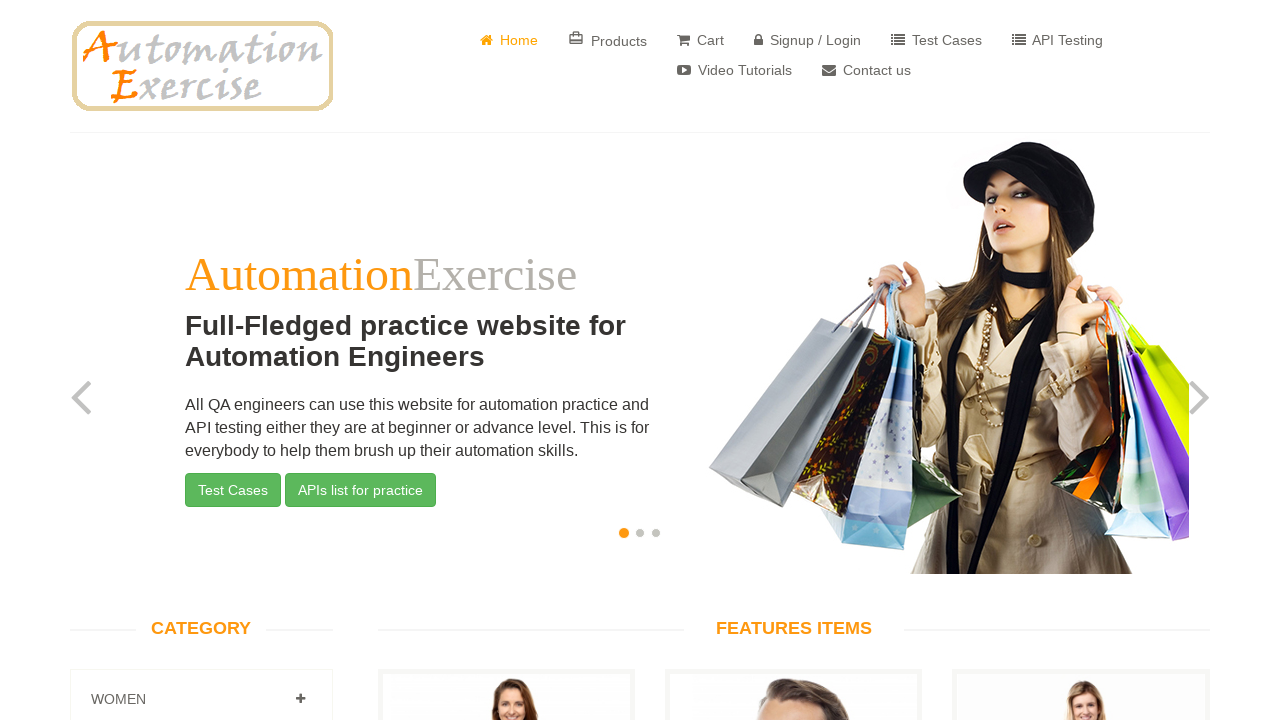

Home page loaded and verified
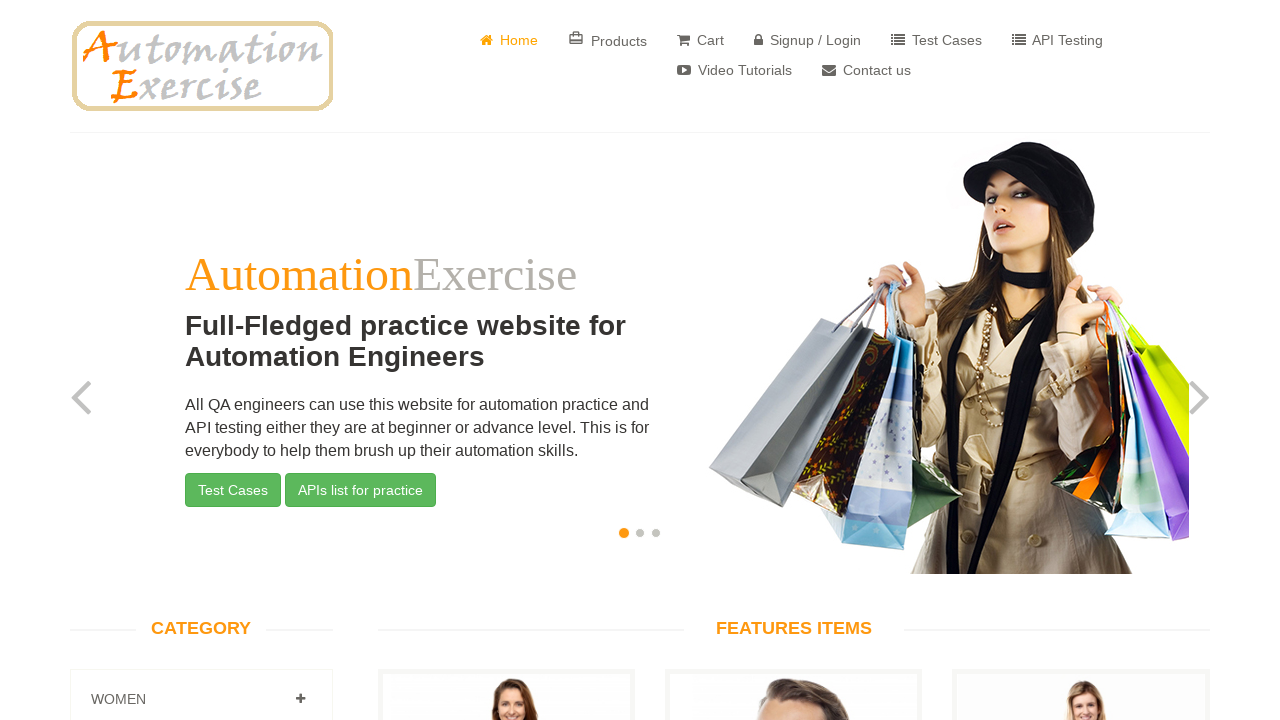

Clicked on Products button at (608, 40) on xpath=//*[text()=' Products']
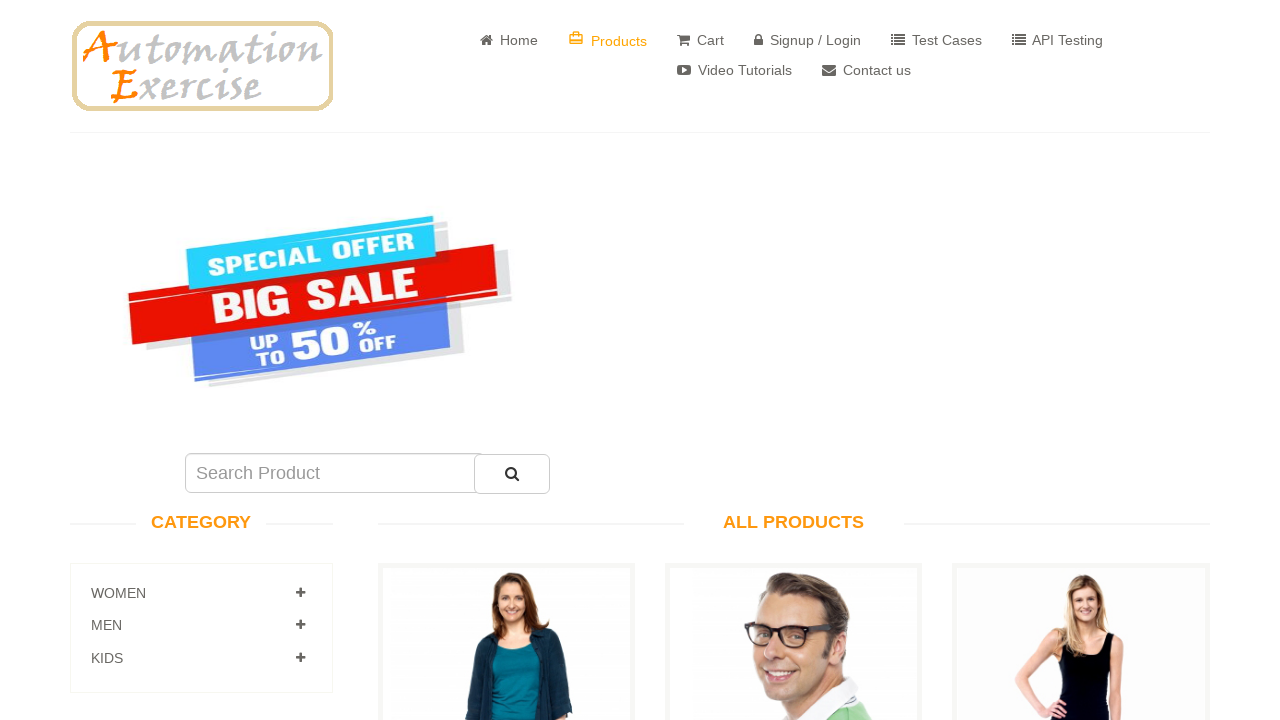

Navigated to All Products page and search input is visible
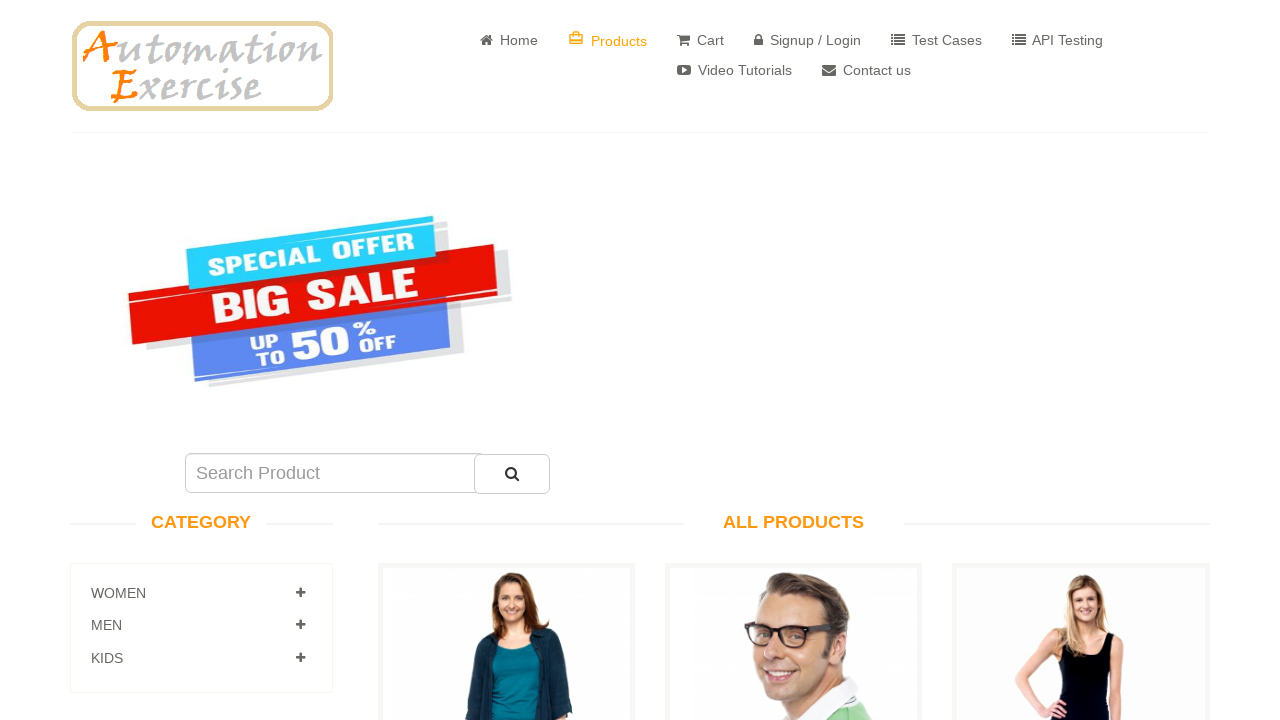

Products list is visible on the page
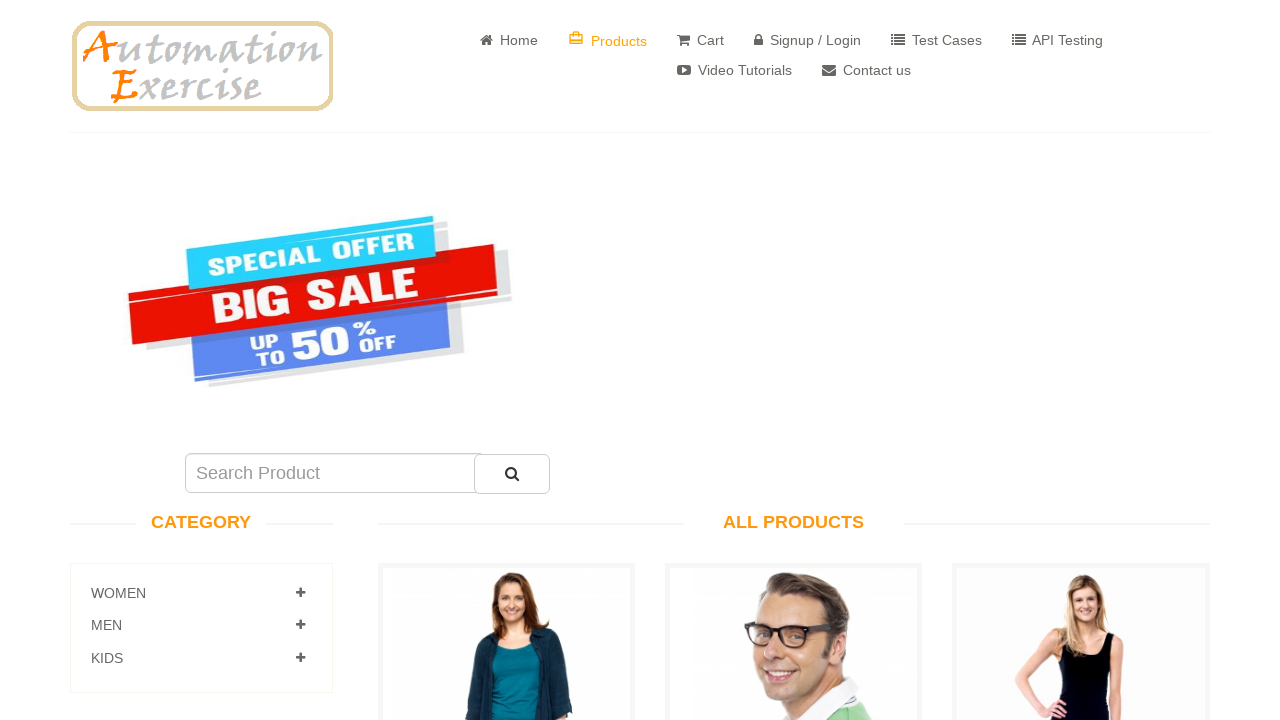

Clicked View Product button for the first product at (506, 361) on (//a[.='View Product'])[1]
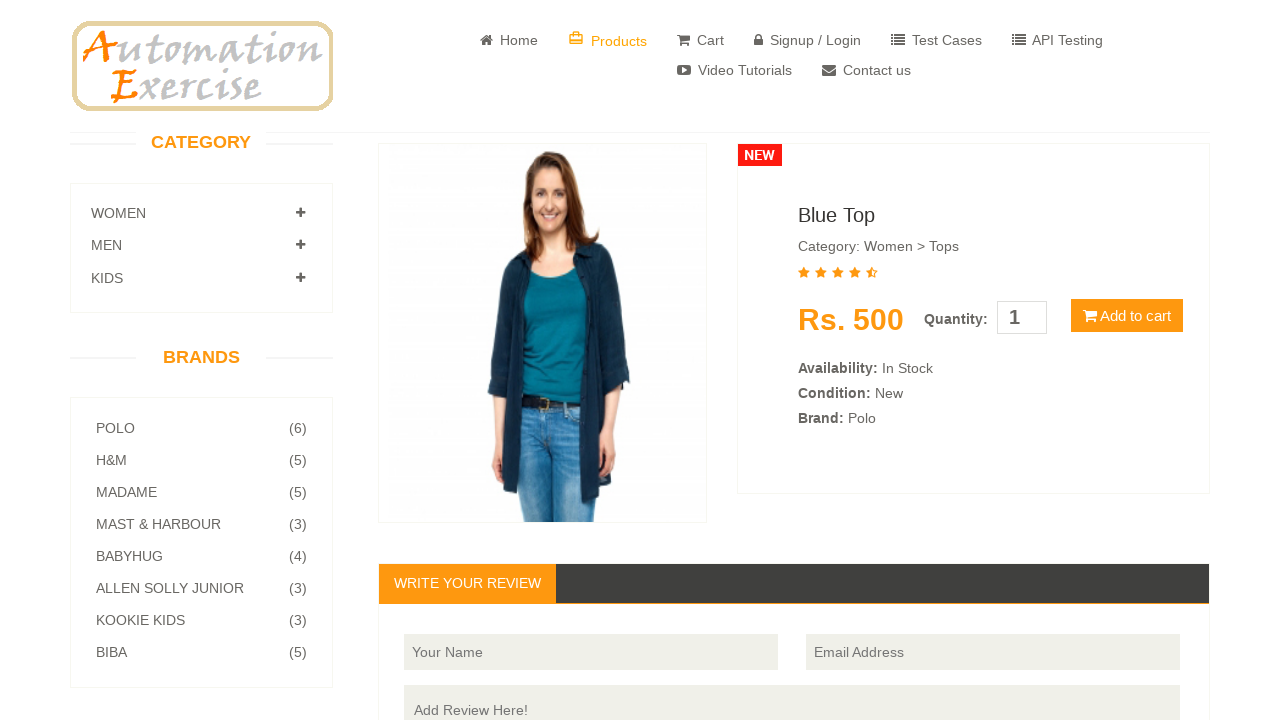

Navigated to product detail page for first product
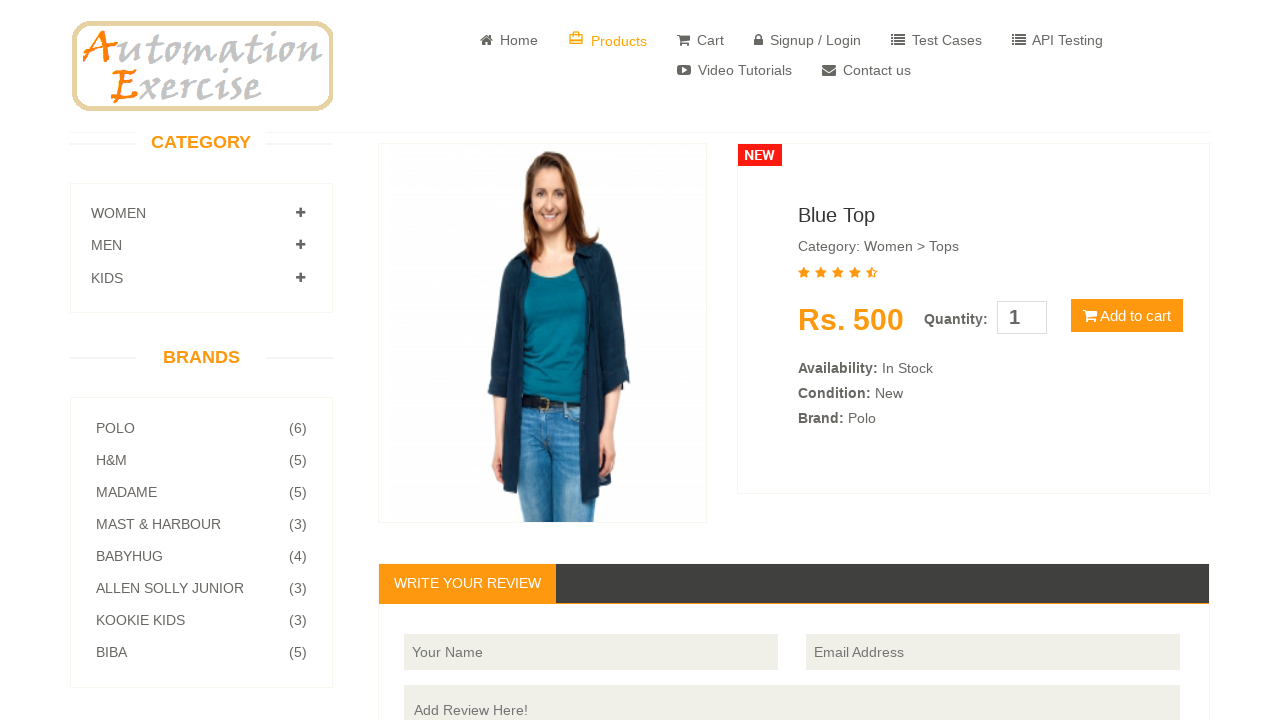

Product name 'Blue Top' is visible
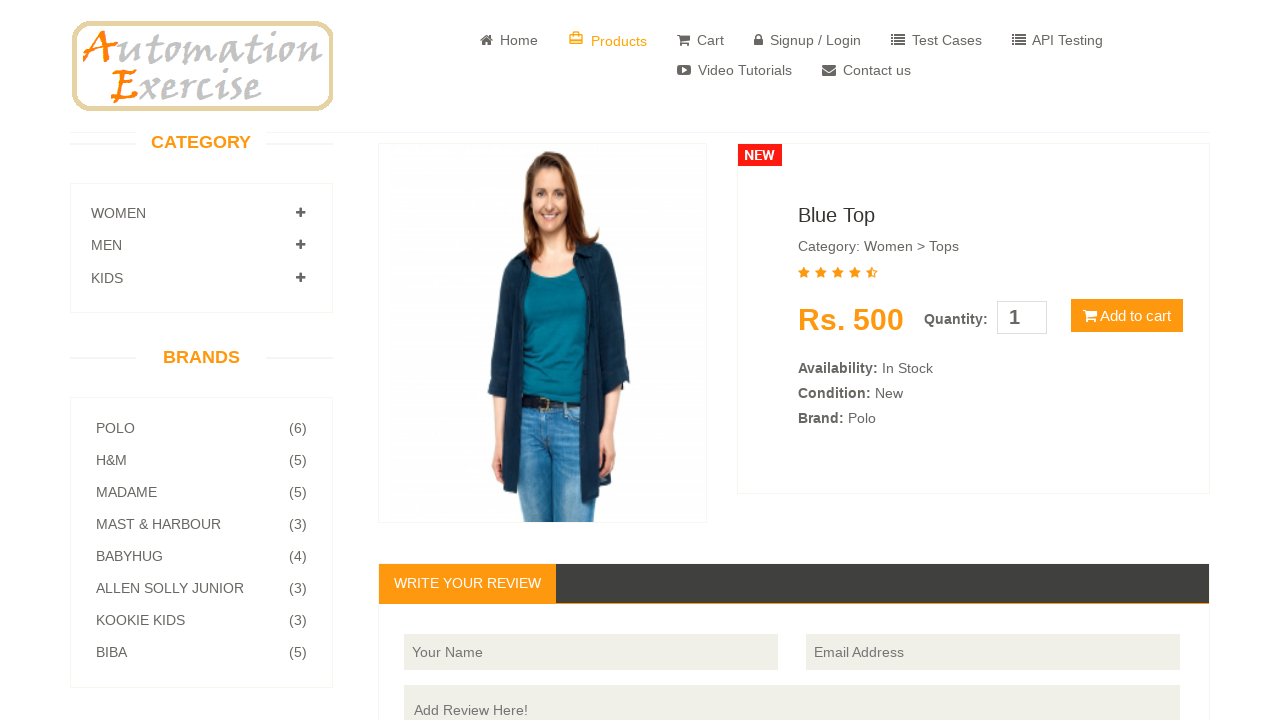

Product category 'Women > Tops' is visible
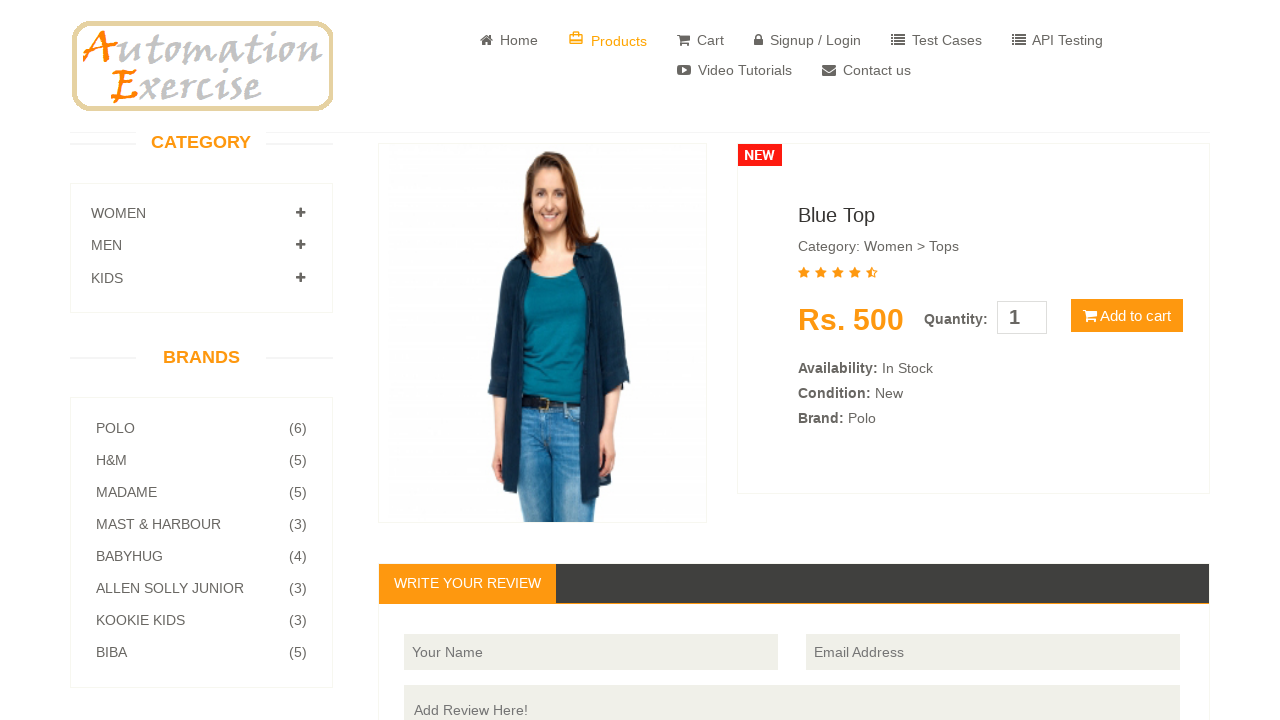

Product price 'Rs. 500' is visible
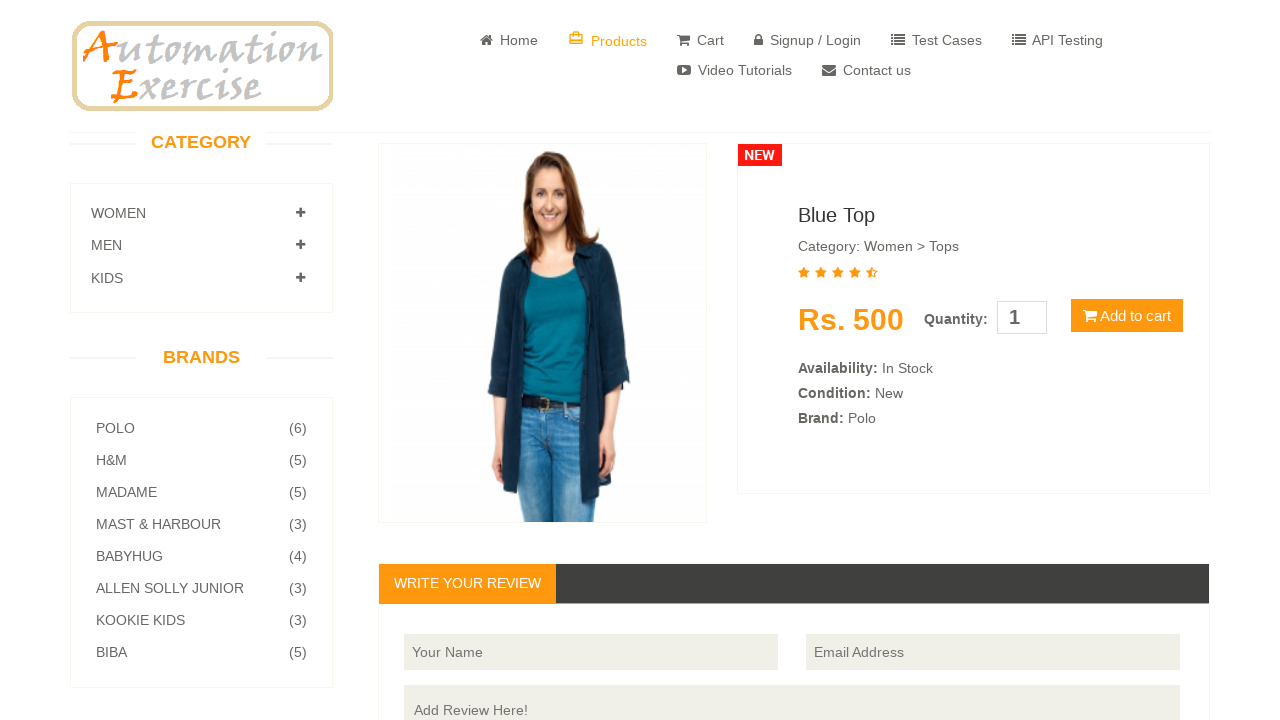

Product availability information is visible
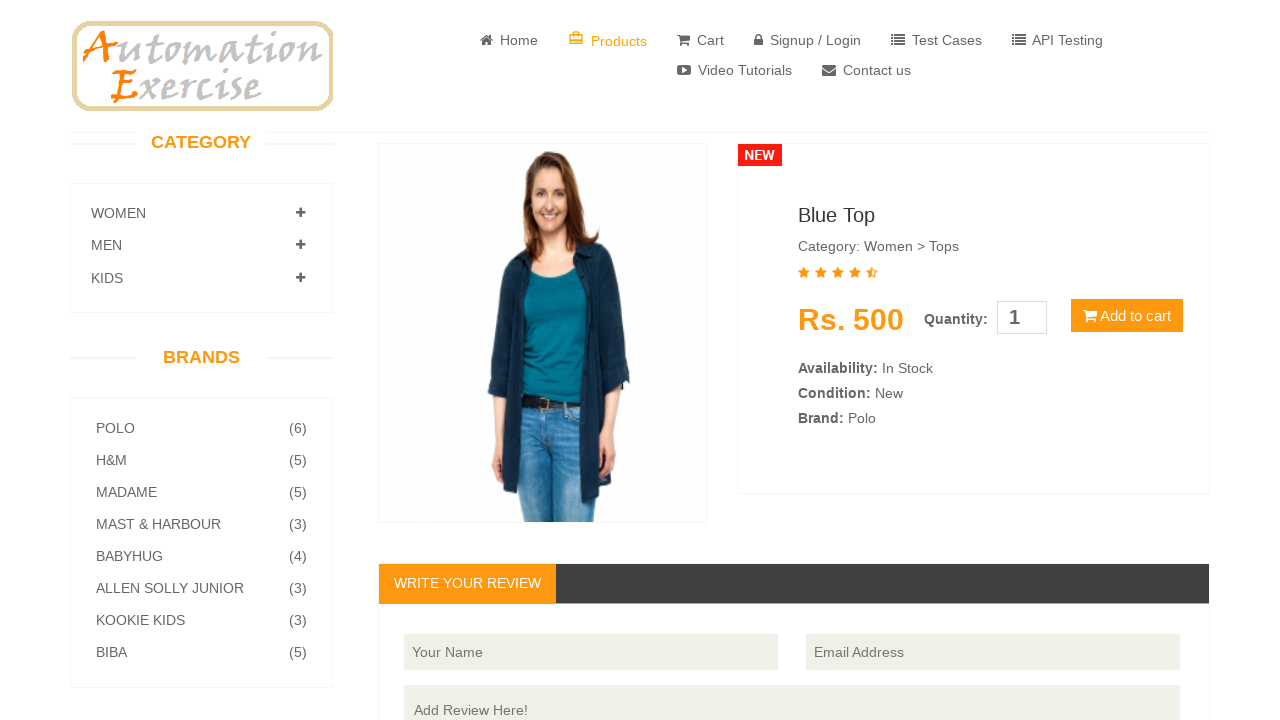

Product condition information is visible
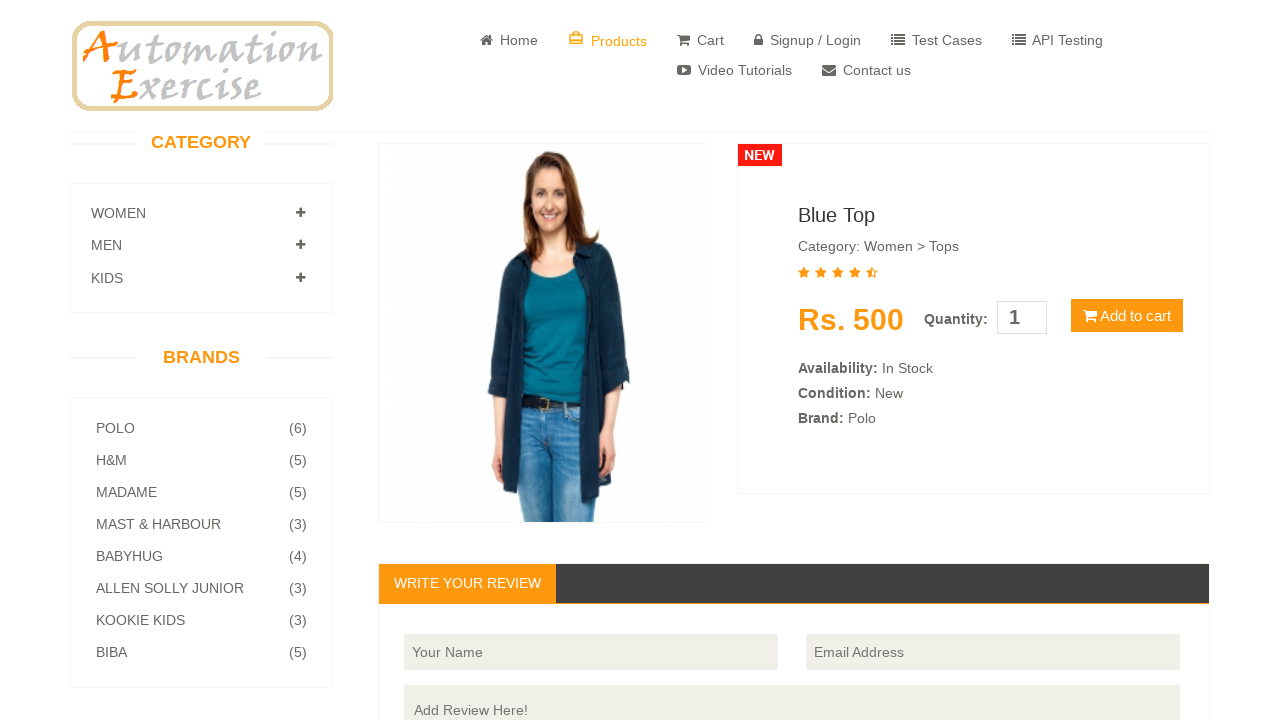

Product brand information is visible
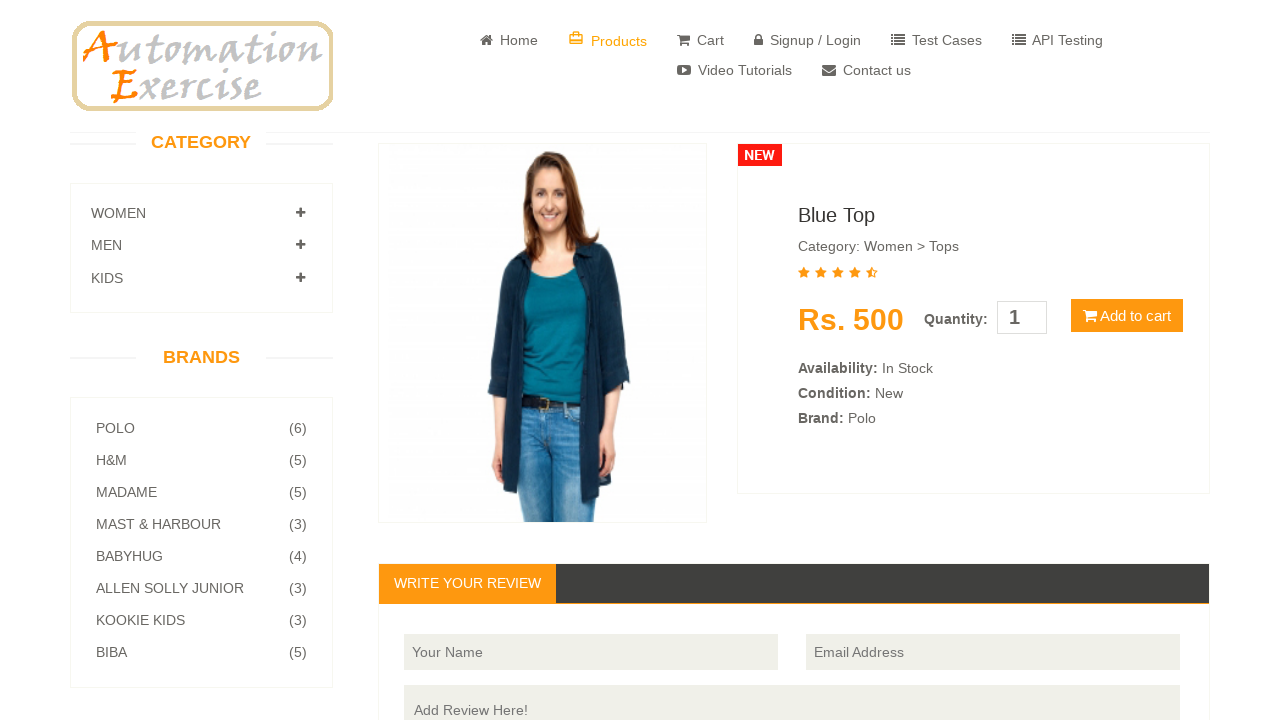

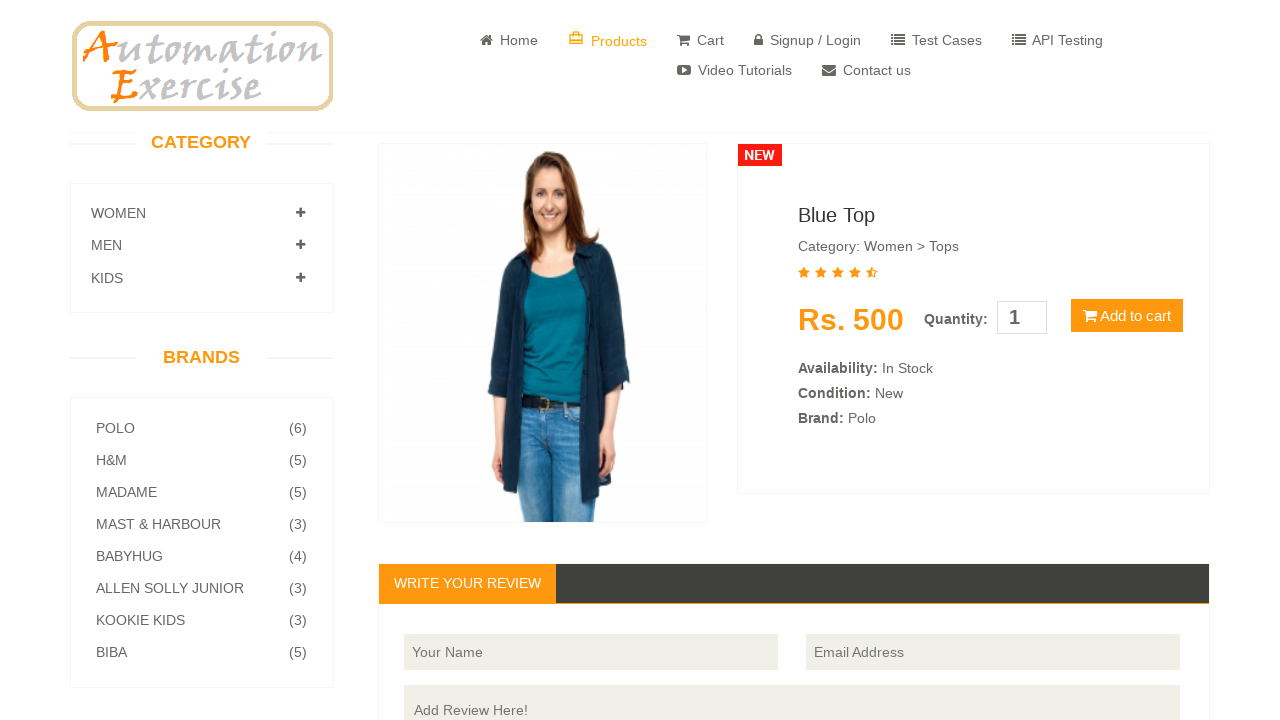